Tests accepting a JavaScript prompt dialog after entering text

Starting URL: https://the-internet.herokuapp.com/javascript_alerts

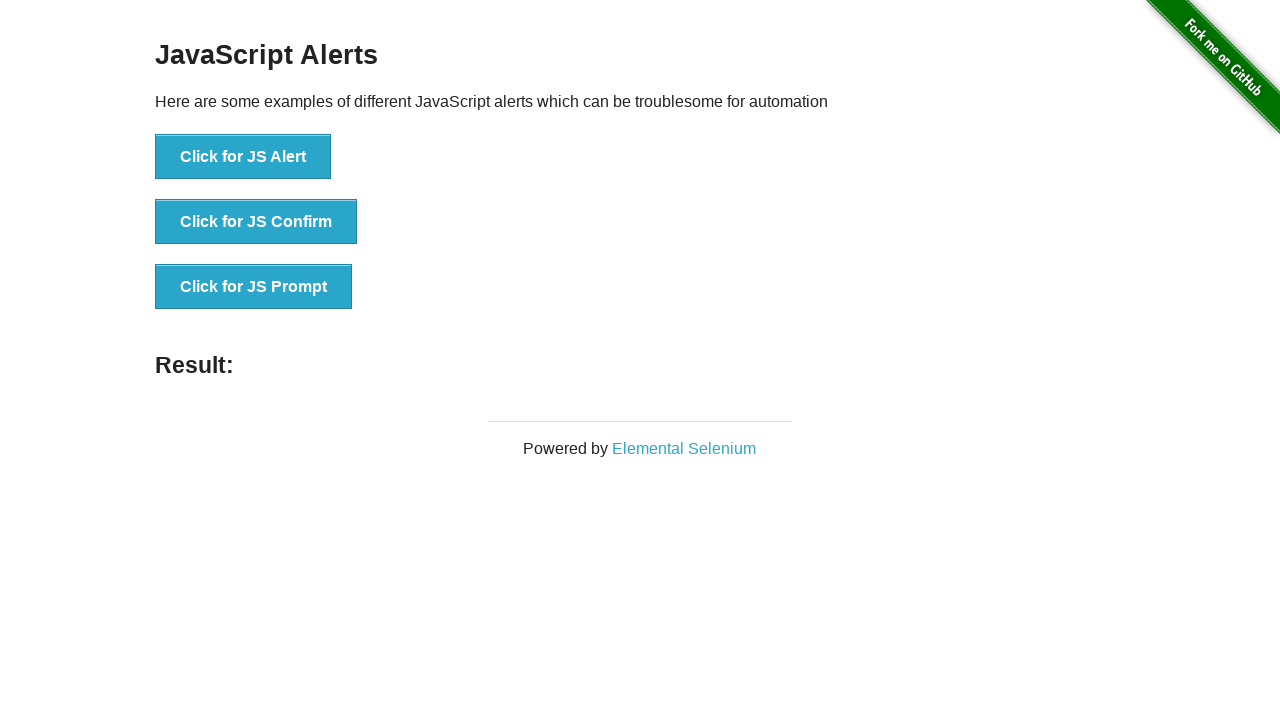

Set up dialog handler to accept prompt with text 'test'
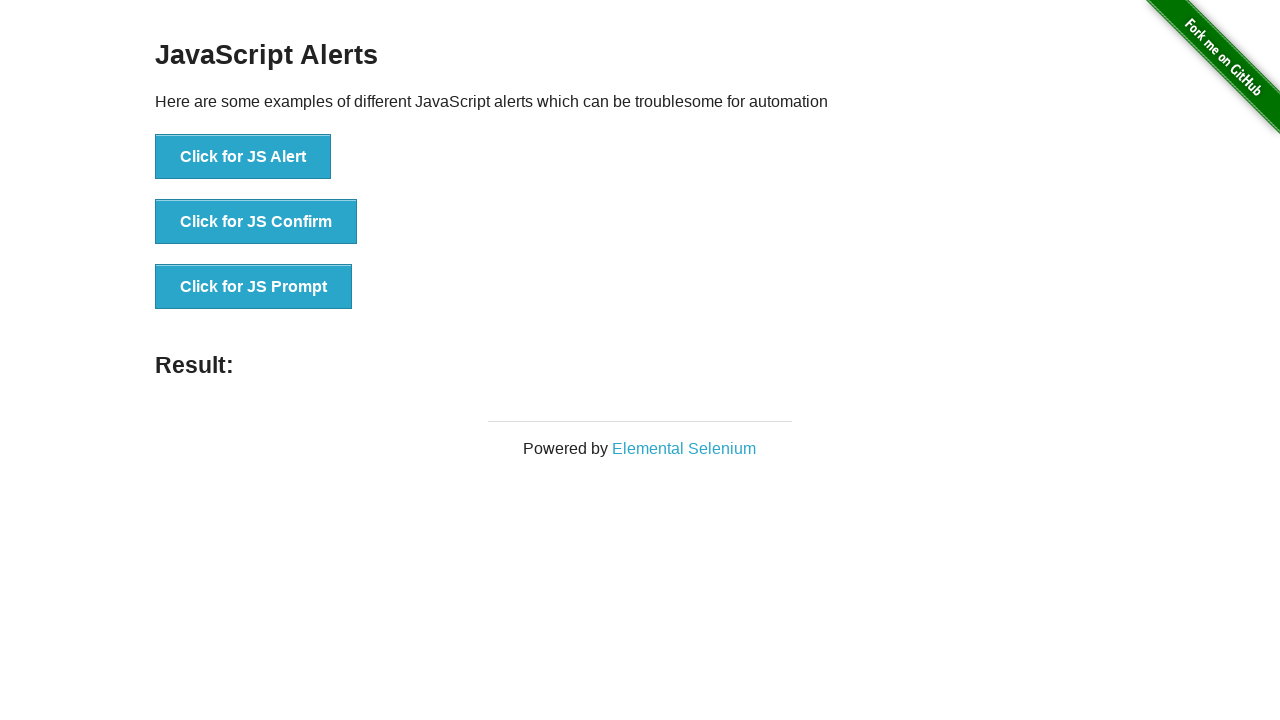

Clicked the JS Prompt button at (254, 287) on text="Click for JS Prompt"
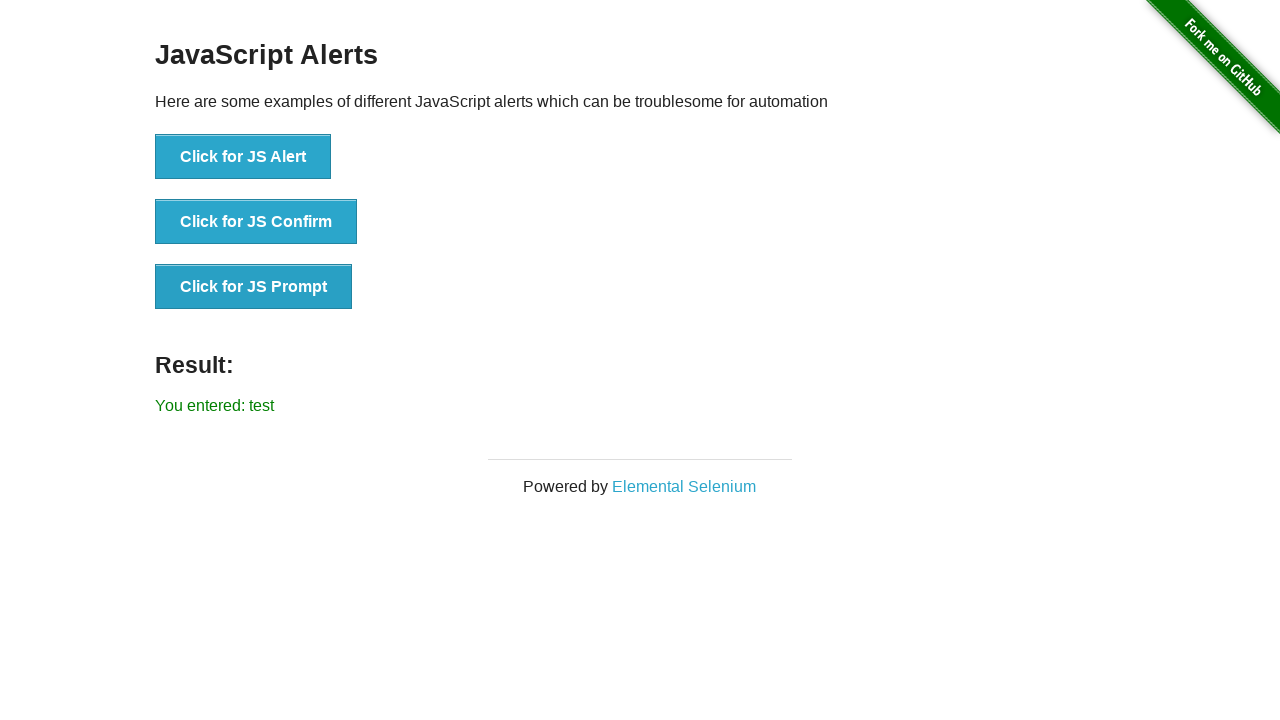

Retrieved result text from #result element
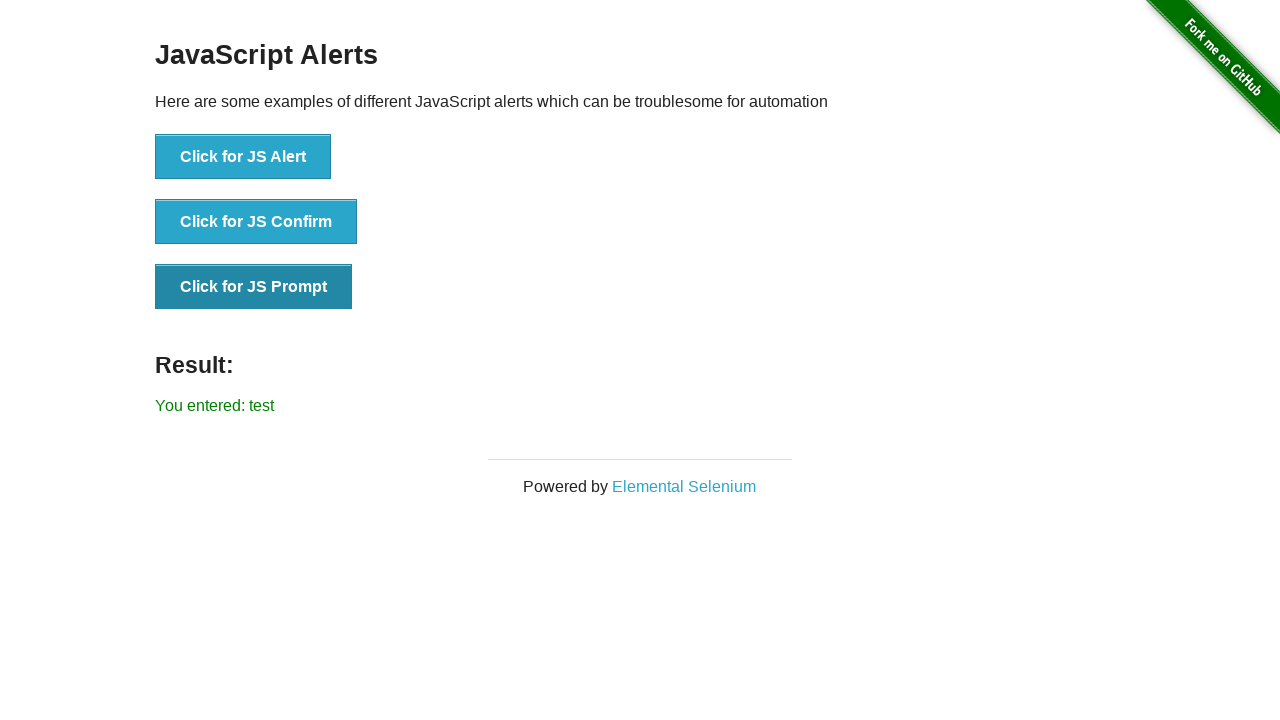

Verified result text matches expected value 'You entered: test'
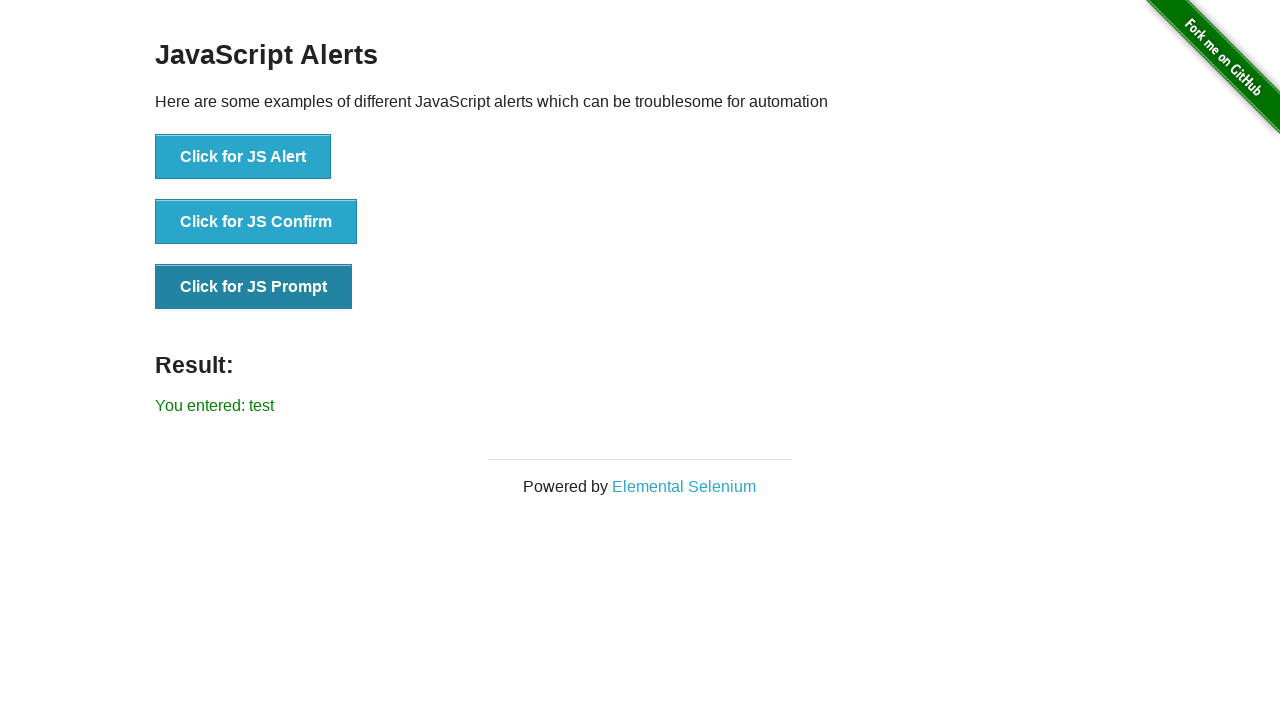

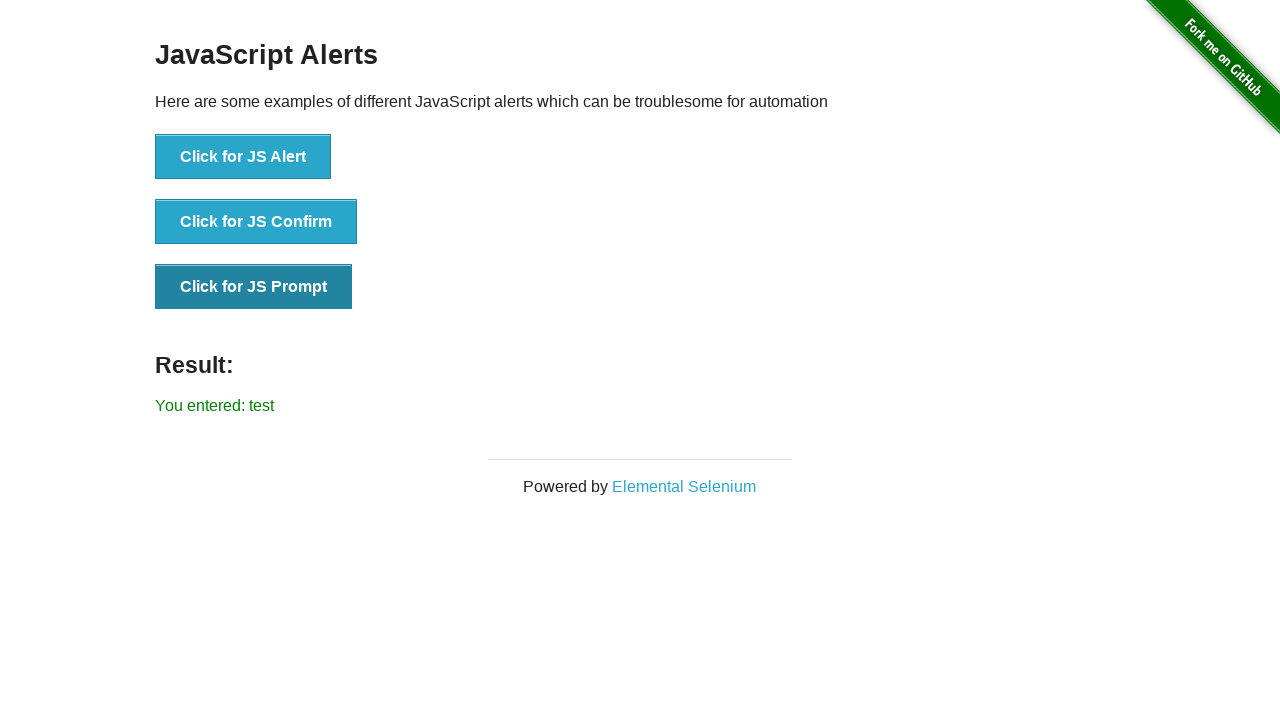